Tests JavaScript prompt alert handling by clicking a button to trigger a prompt, entering text into the prompt, and accepting it

Starting URL: https://selenium08.blogspot.com/2019/07/alert-test.html

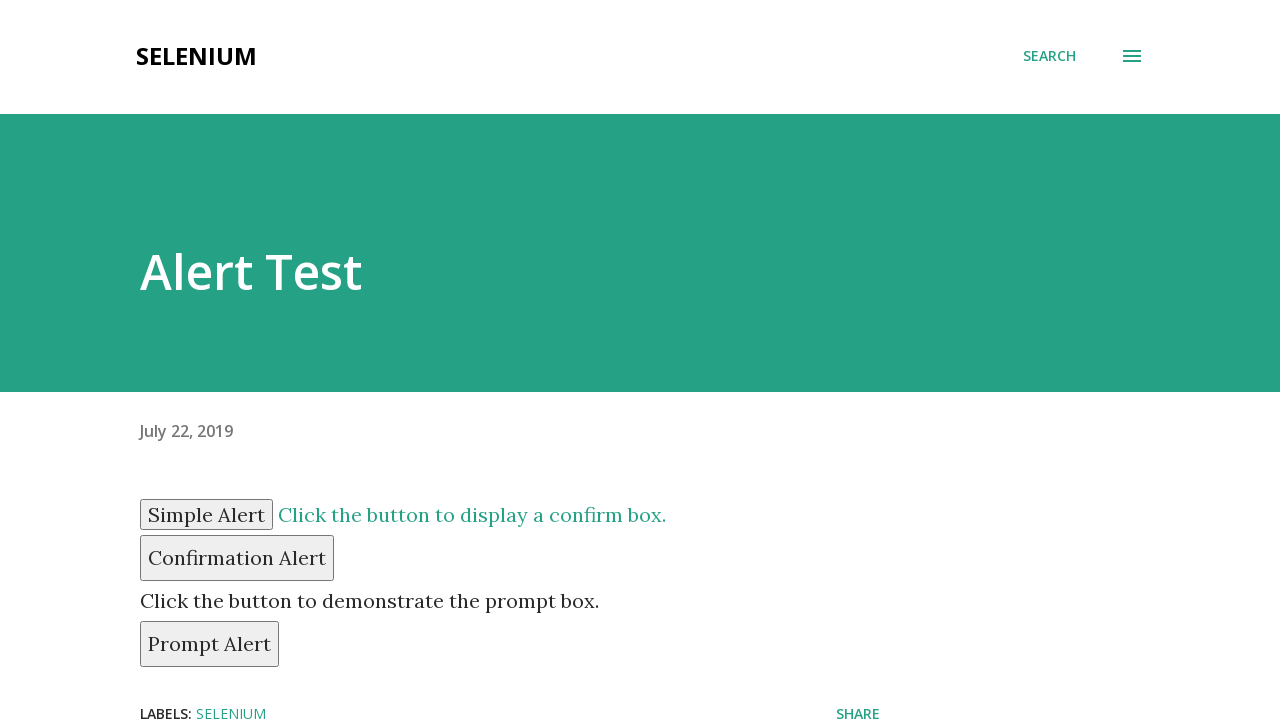

Navigated to alert test page
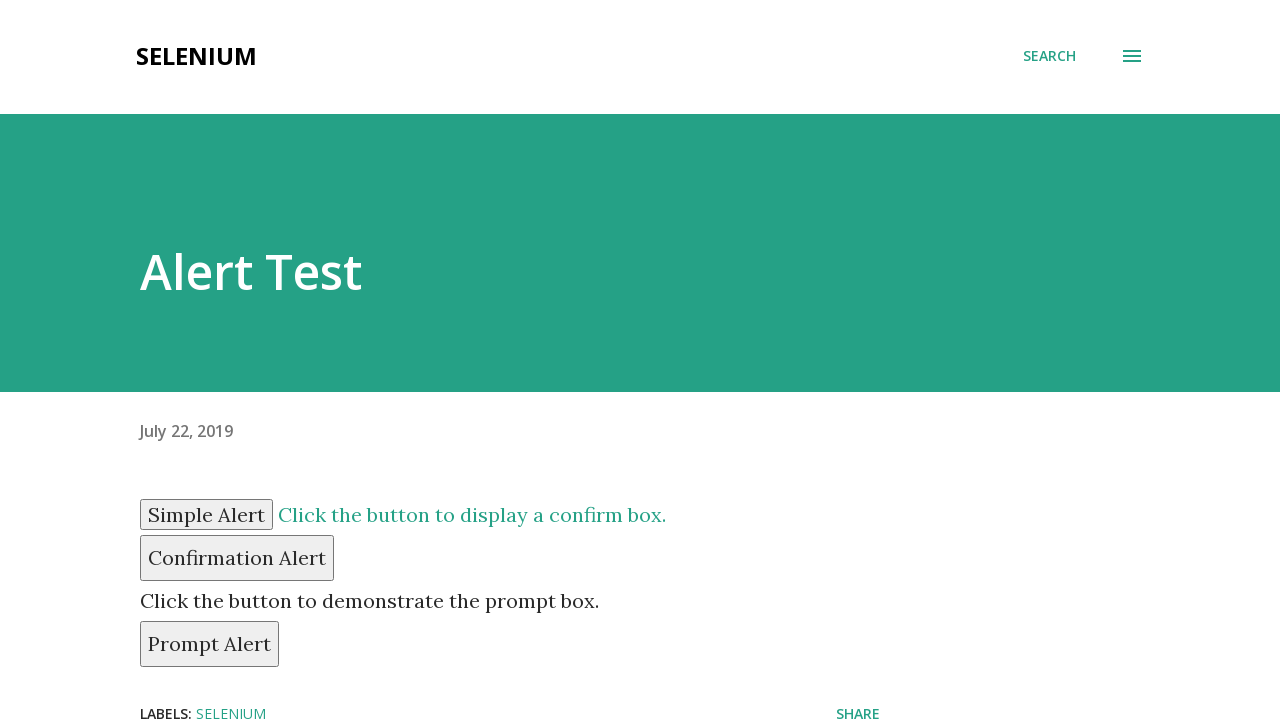

Clicked prompt button to trigger alert at (210, 644) on #prompt
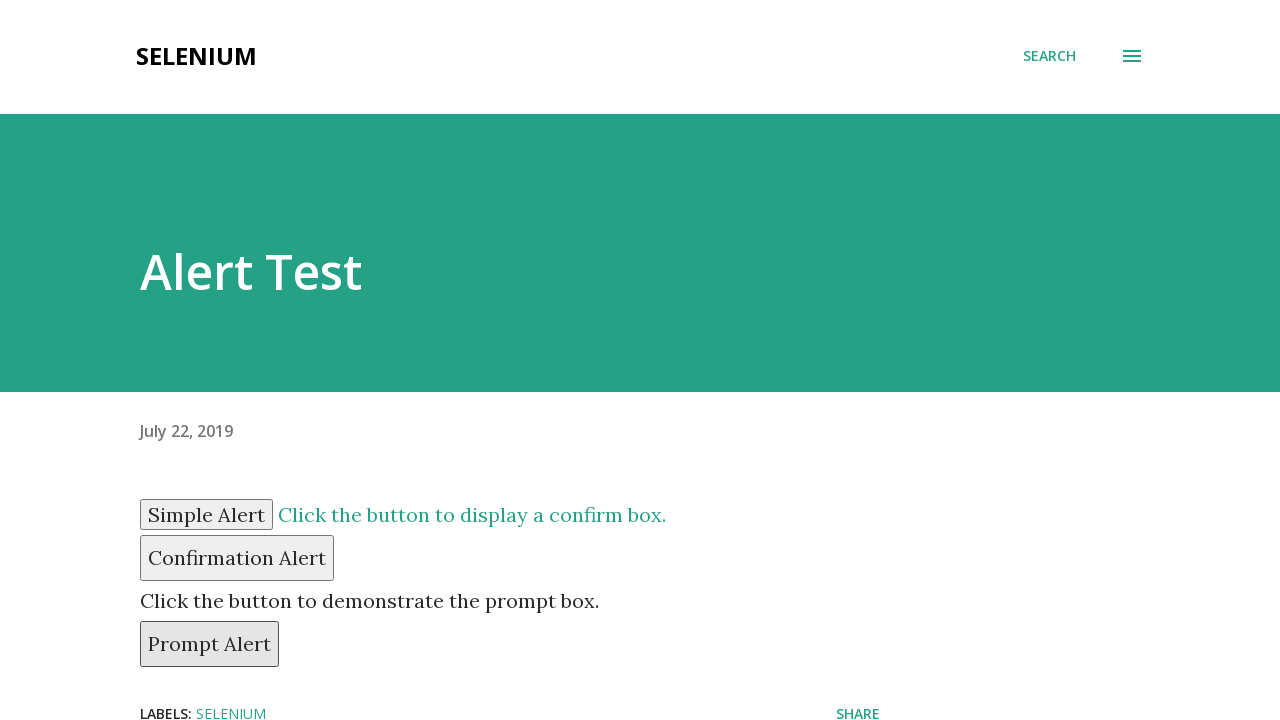

Set up dialog handler to accept prompt with text 'testuser2024'
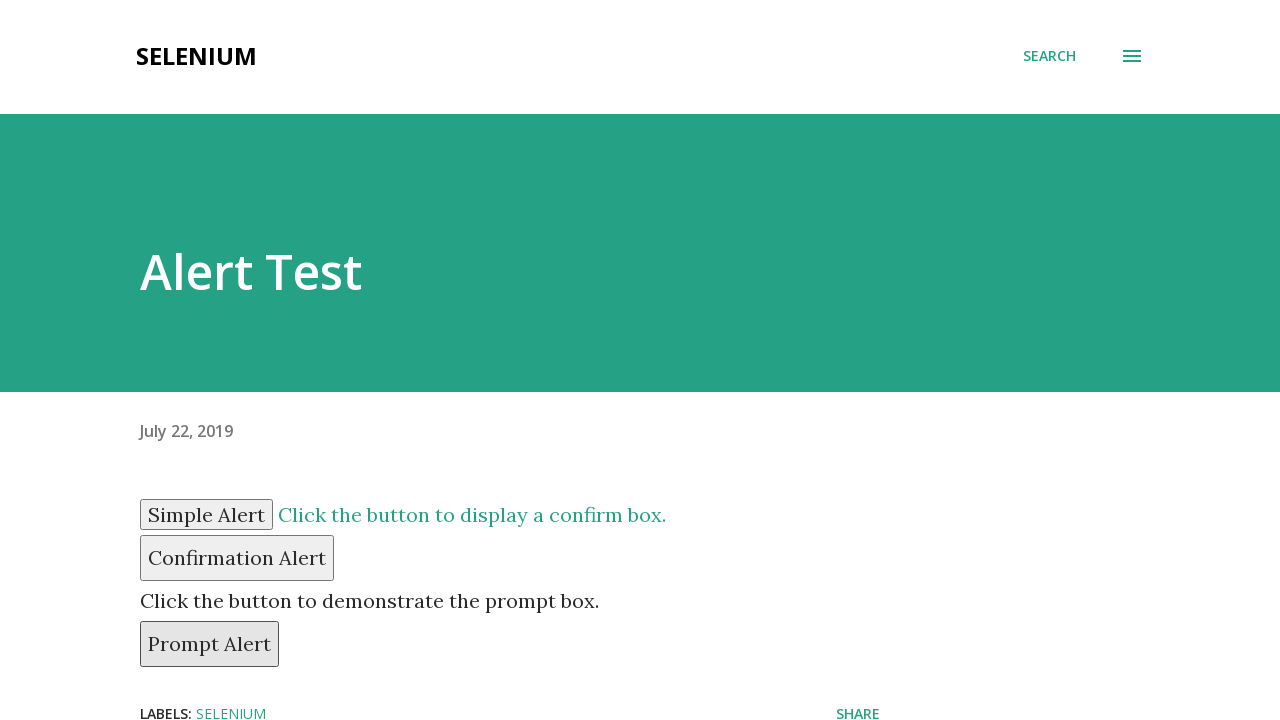

Clicked prompt button again with handler attached at (210, 644) on #prompt
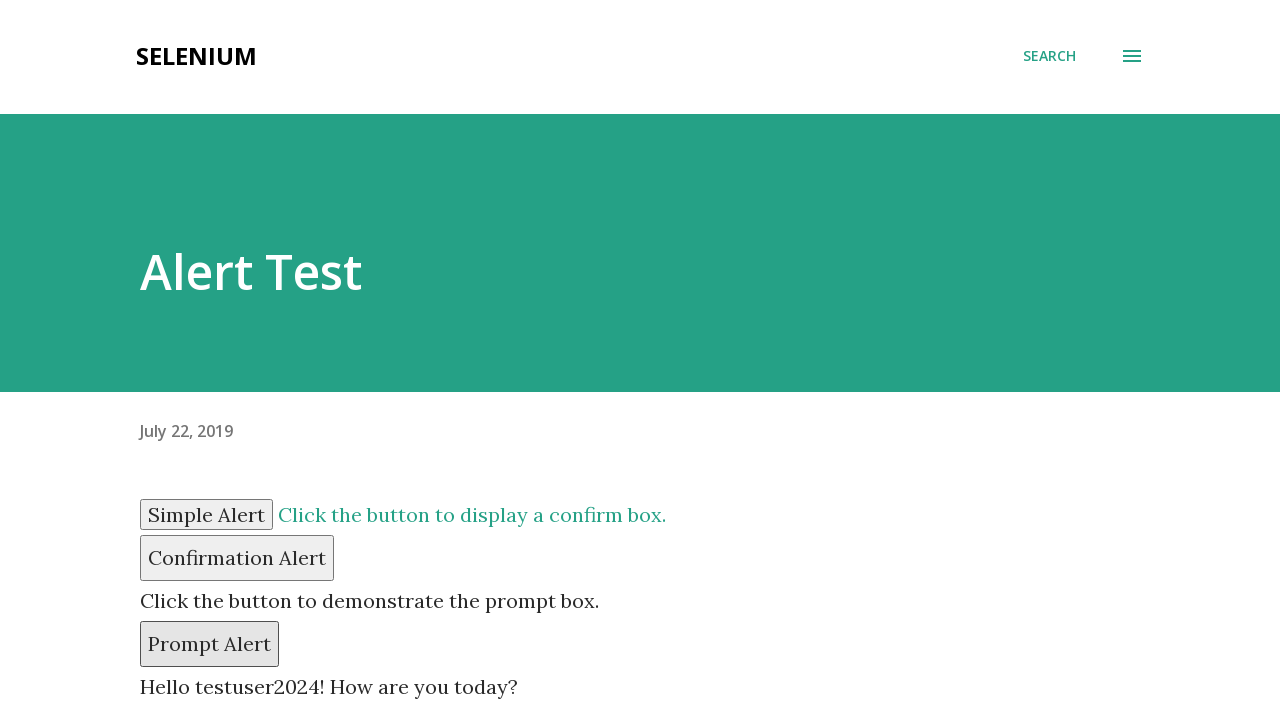

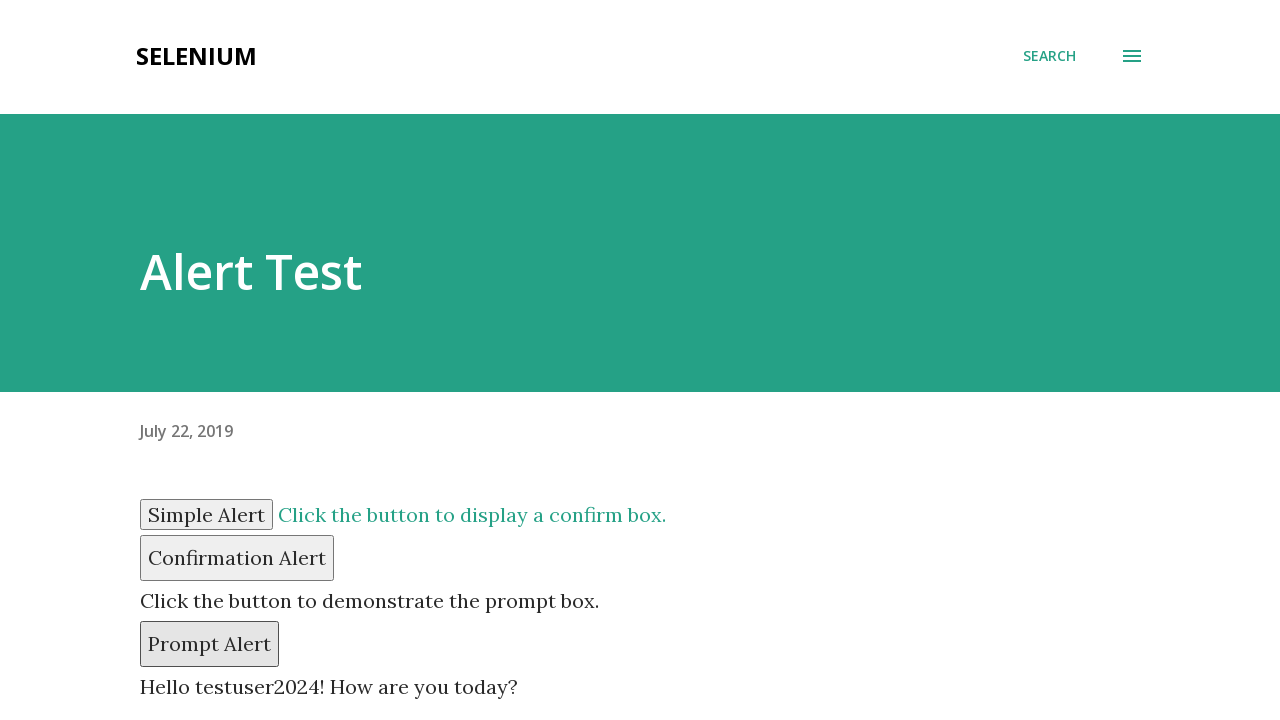